Tests dynamic content loading by clicking a start button and waiting for hidden content to become visible, then verifying the loaded text is displayed.

Starting URL: https://the-internet.herokuapp.com/dynamic_loading/1

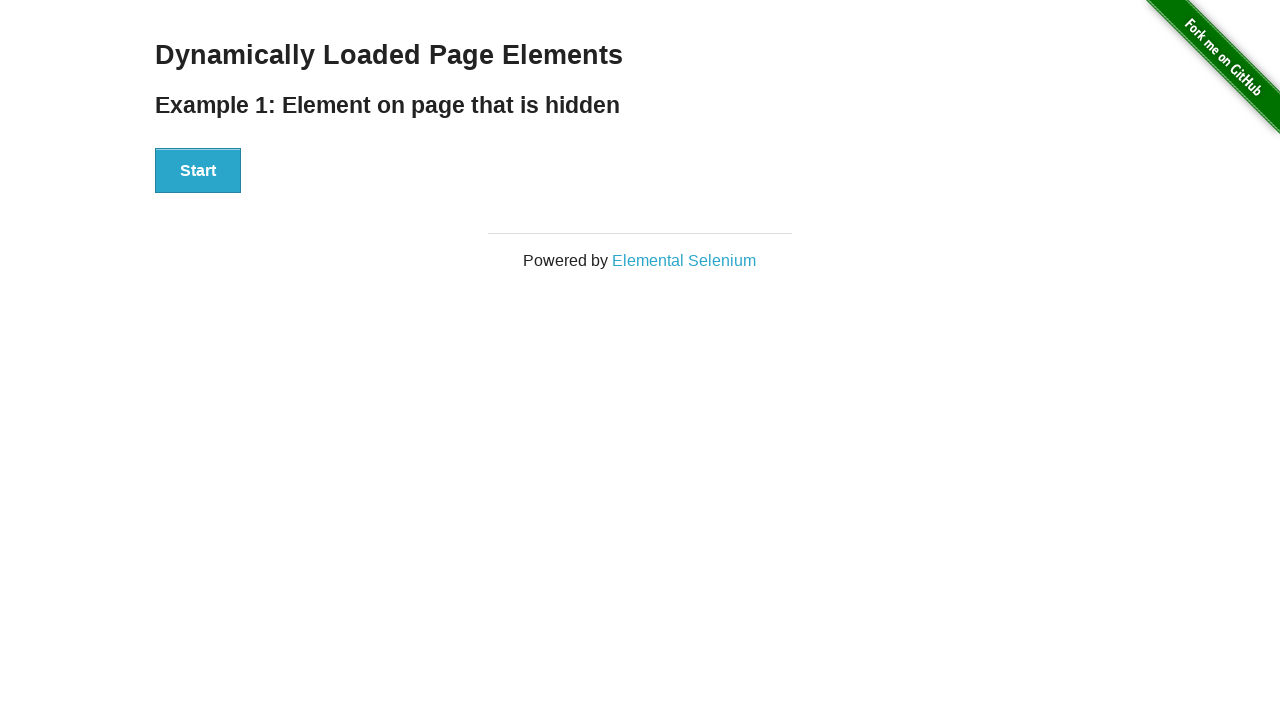

Clicked start button to trigger dynamic content loading at (198, 171) on xpath=//div[@id='start']/button
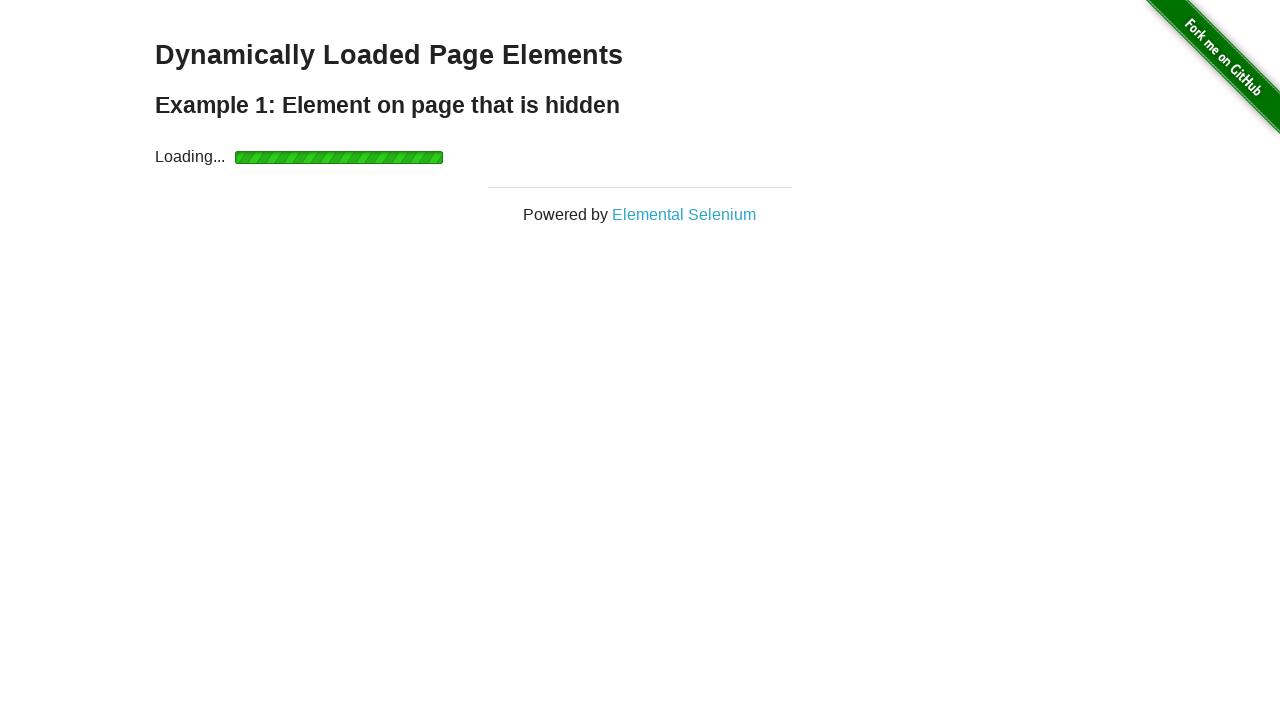

Waited for dynamically loaded content to become visible
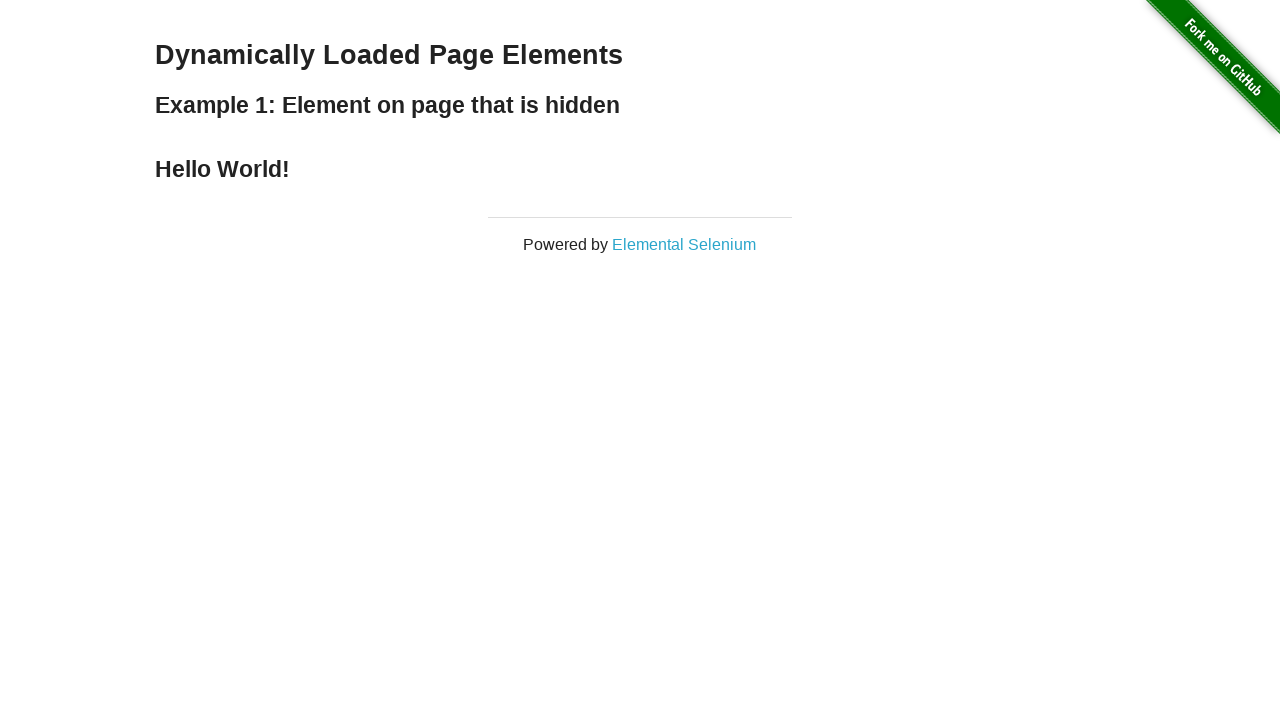

Retrieved loaded text: Hello World!
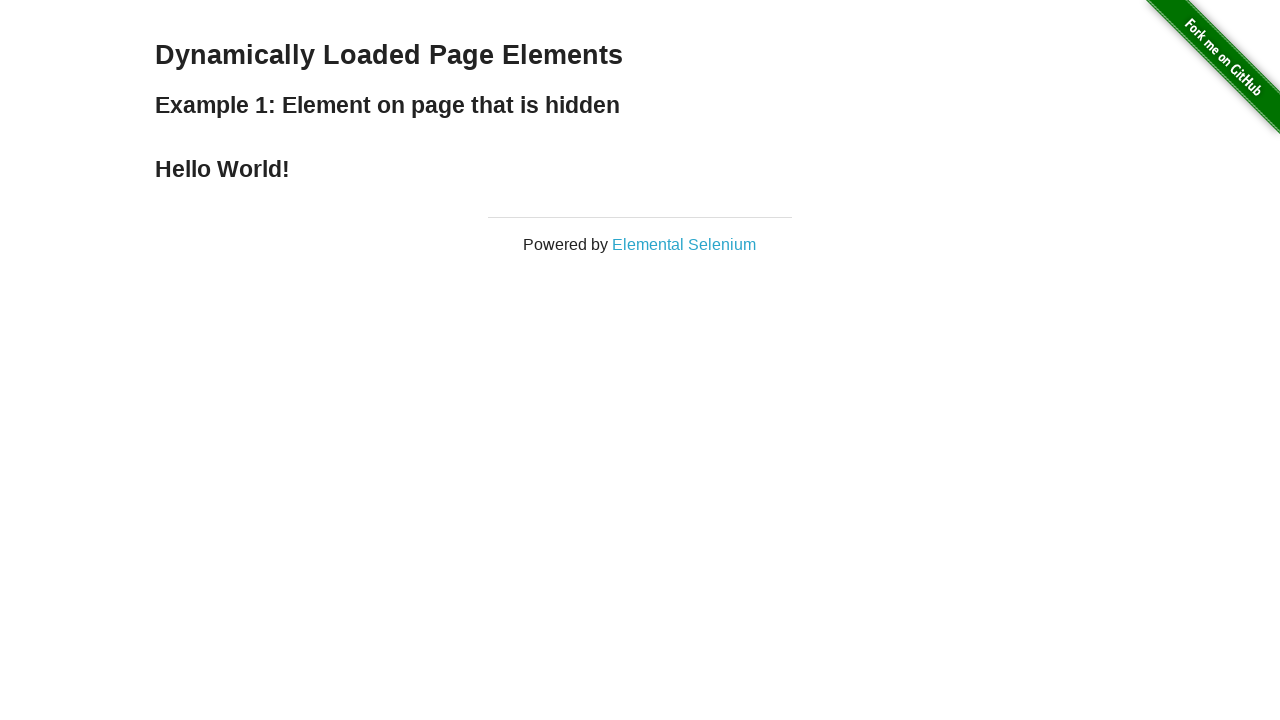

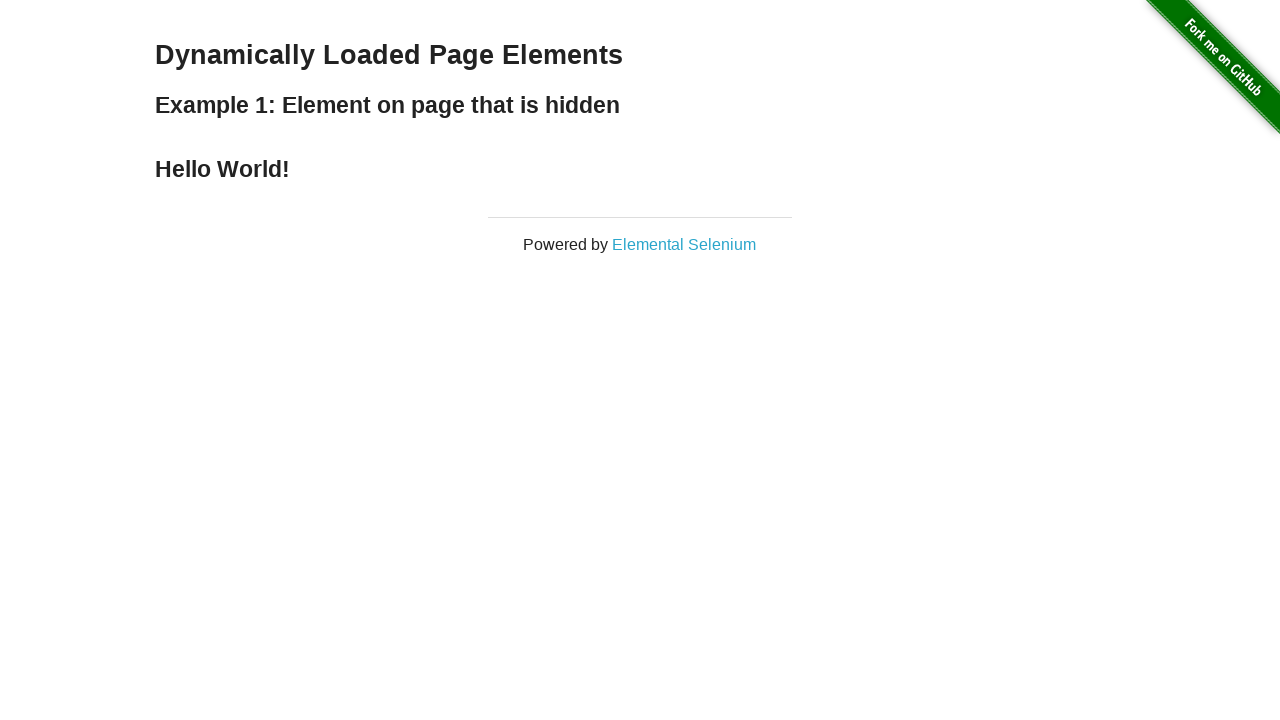